Tests browser window handling by opening a new window via a link click, switching between windows, and verifying page titles and URLs of both windows.

Starting URL: https://the-internet.herokuapp.com/windows

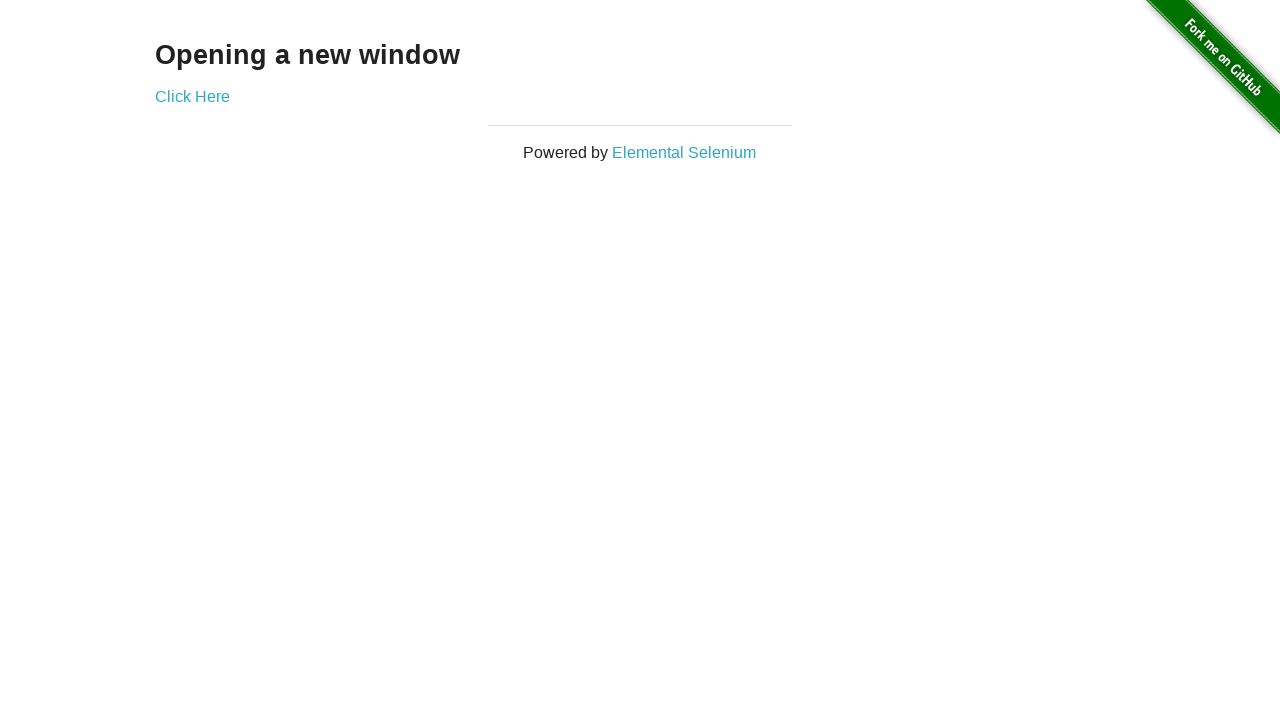

Verified initial window title is 'The Internet'
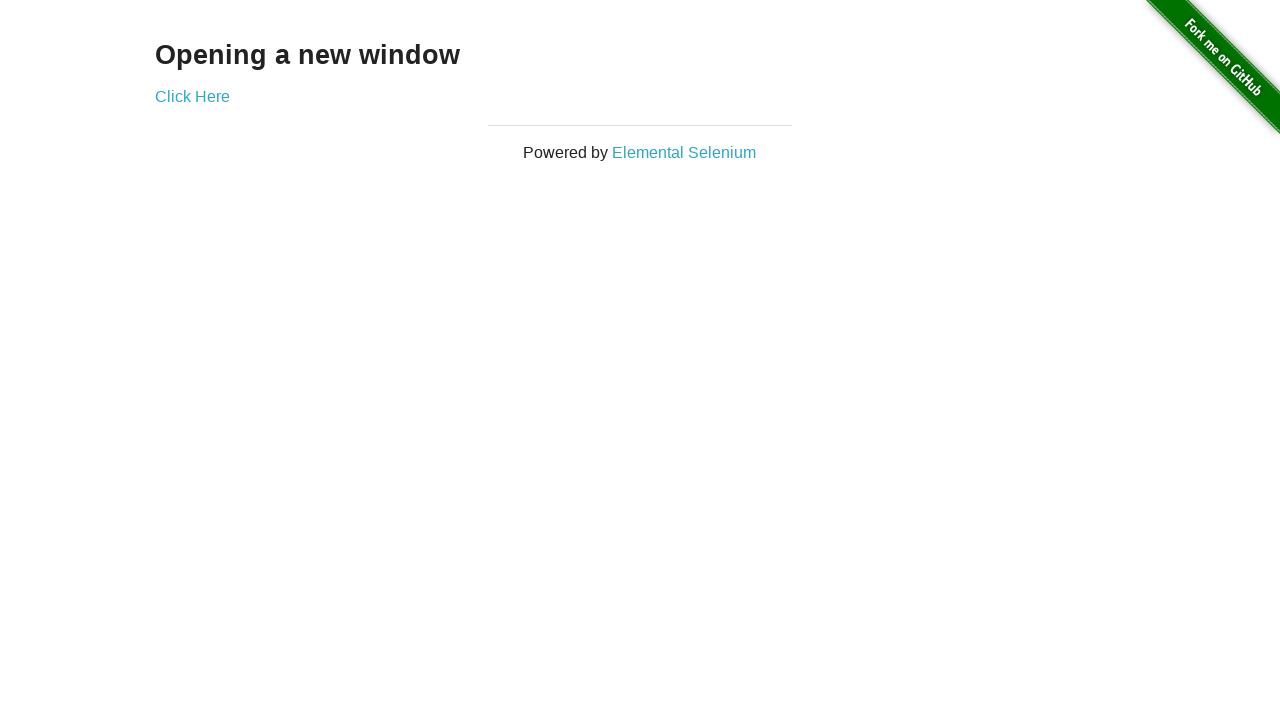

Clicked 'Click Here' link to open new window at (192, 96) on xpath=//a[.='Click Here']
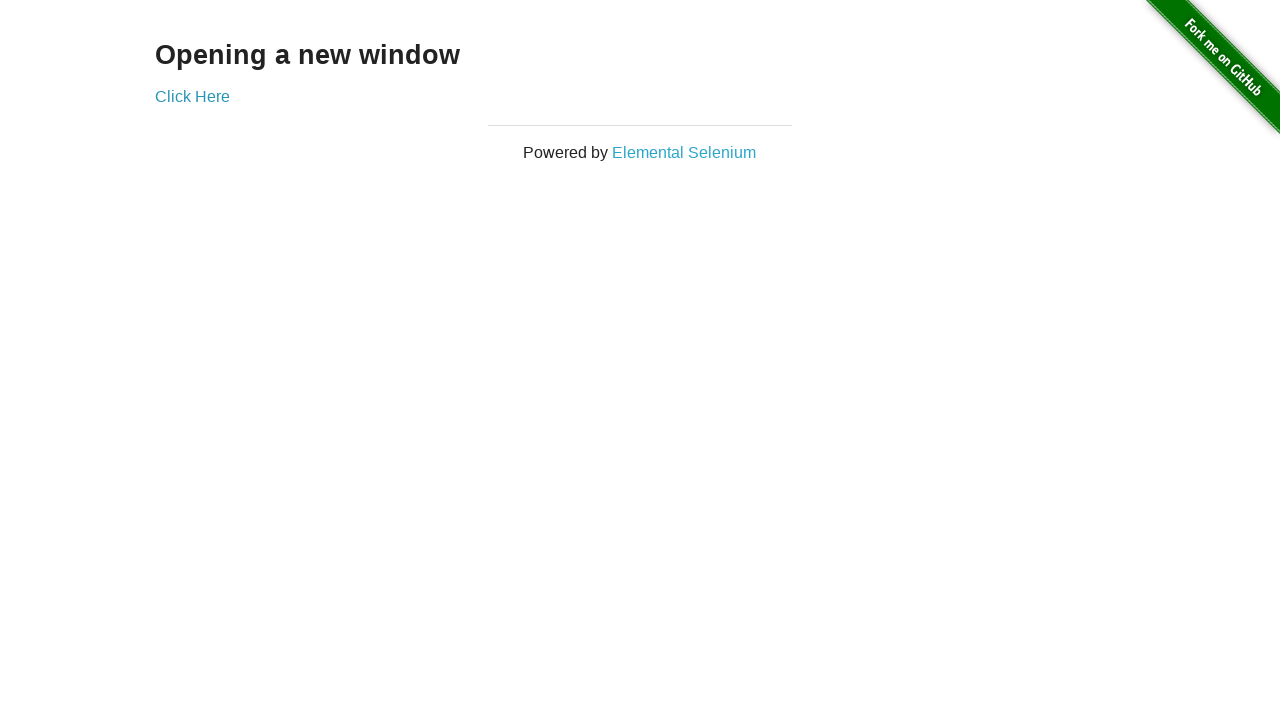

Obtained reference to new window
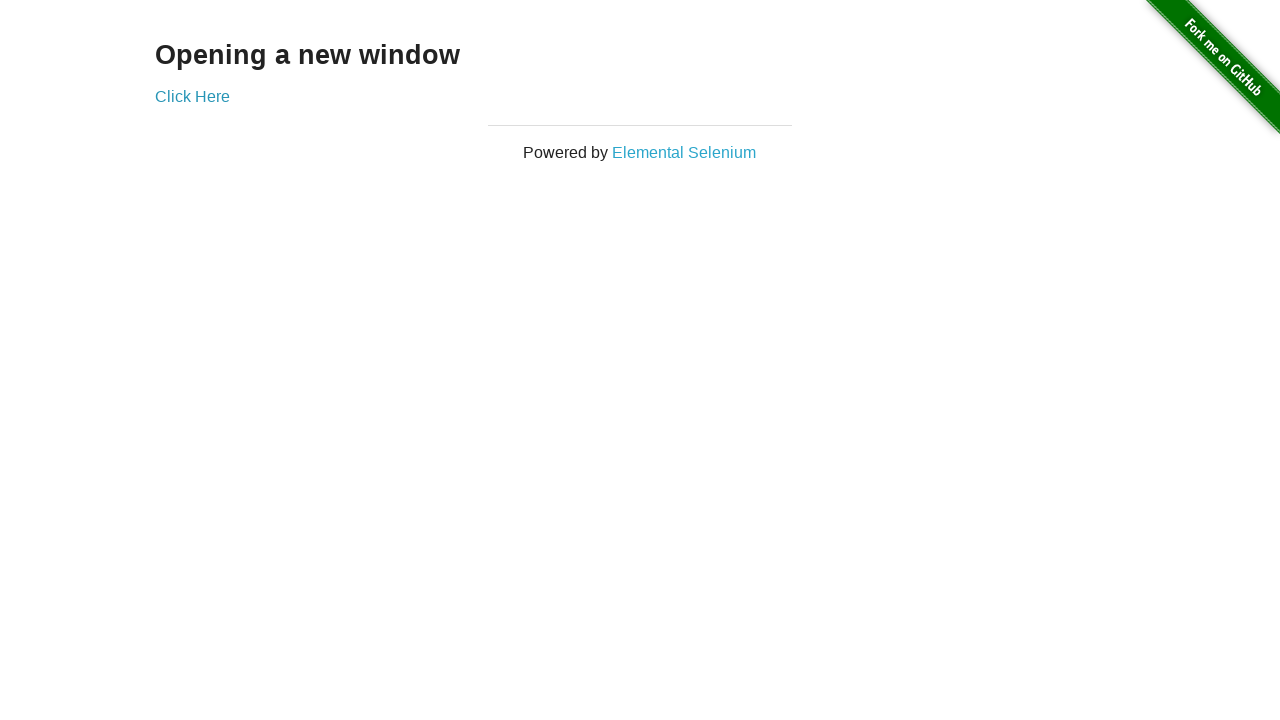

New window finished loading
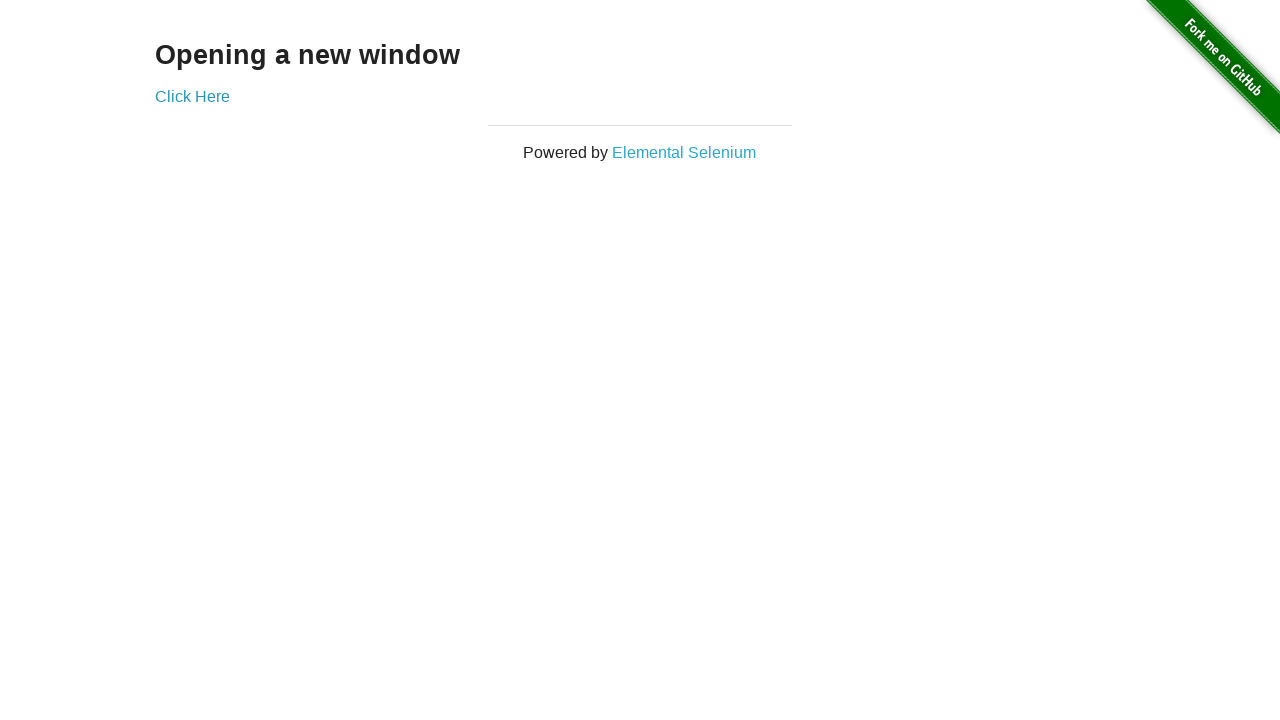

Verified new window title is 'New Window'
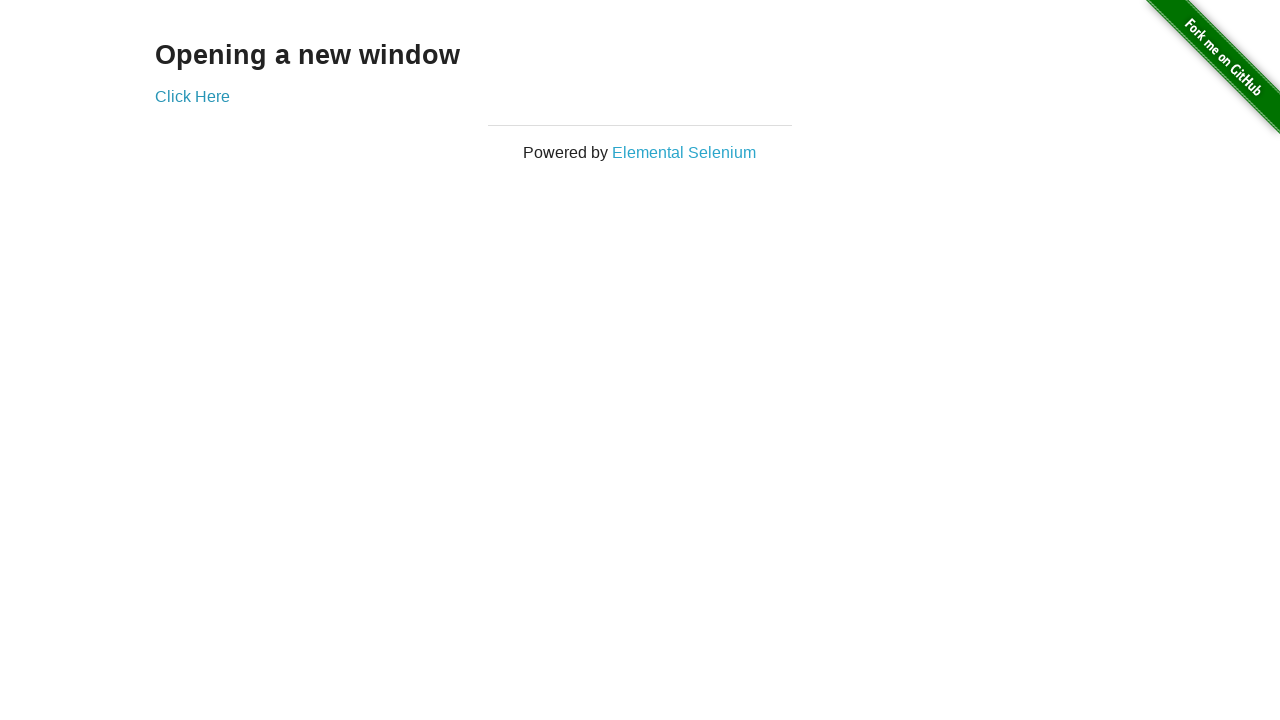

Verified original window URL contains 'windows'
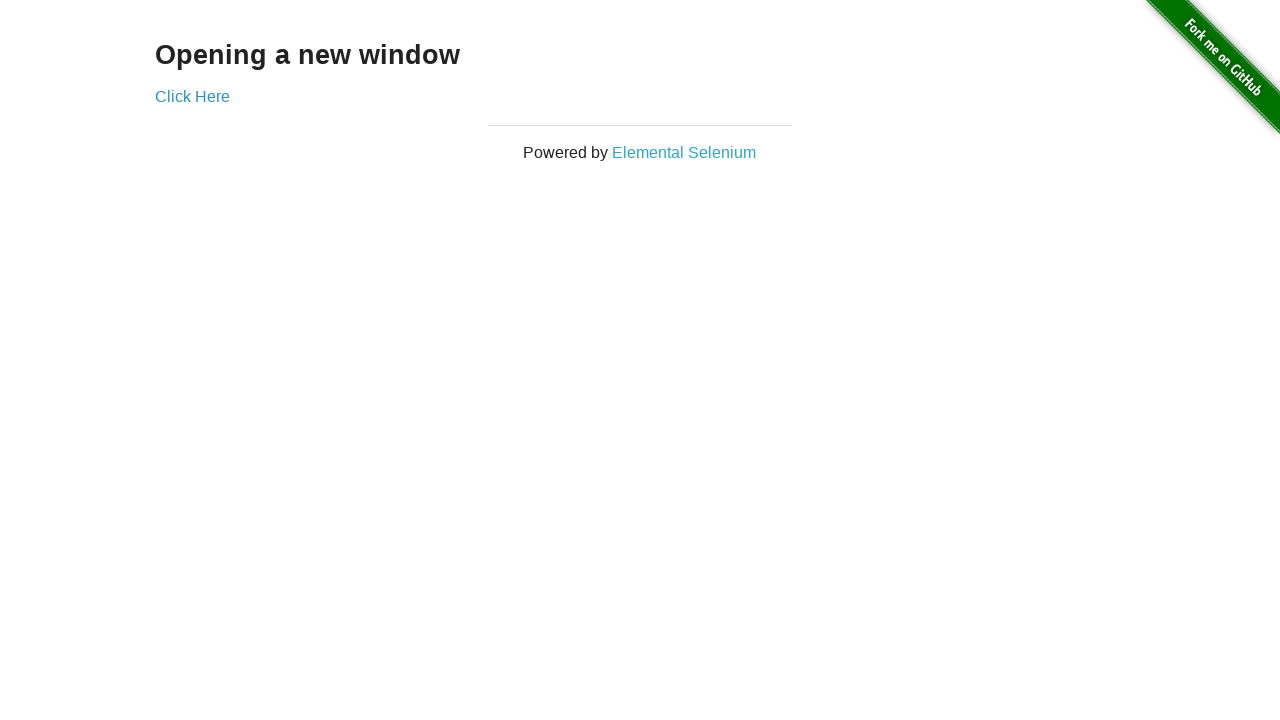

Verified original window URL does not contain 'new'
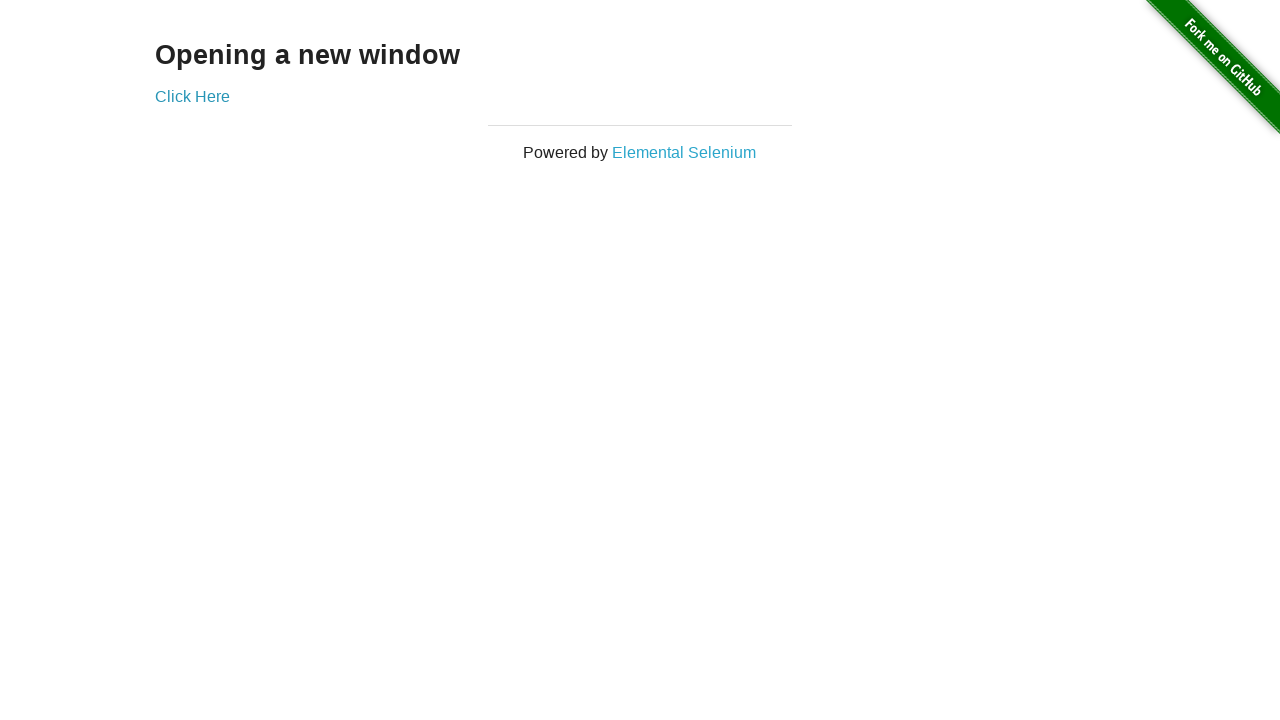

Brought new window to front
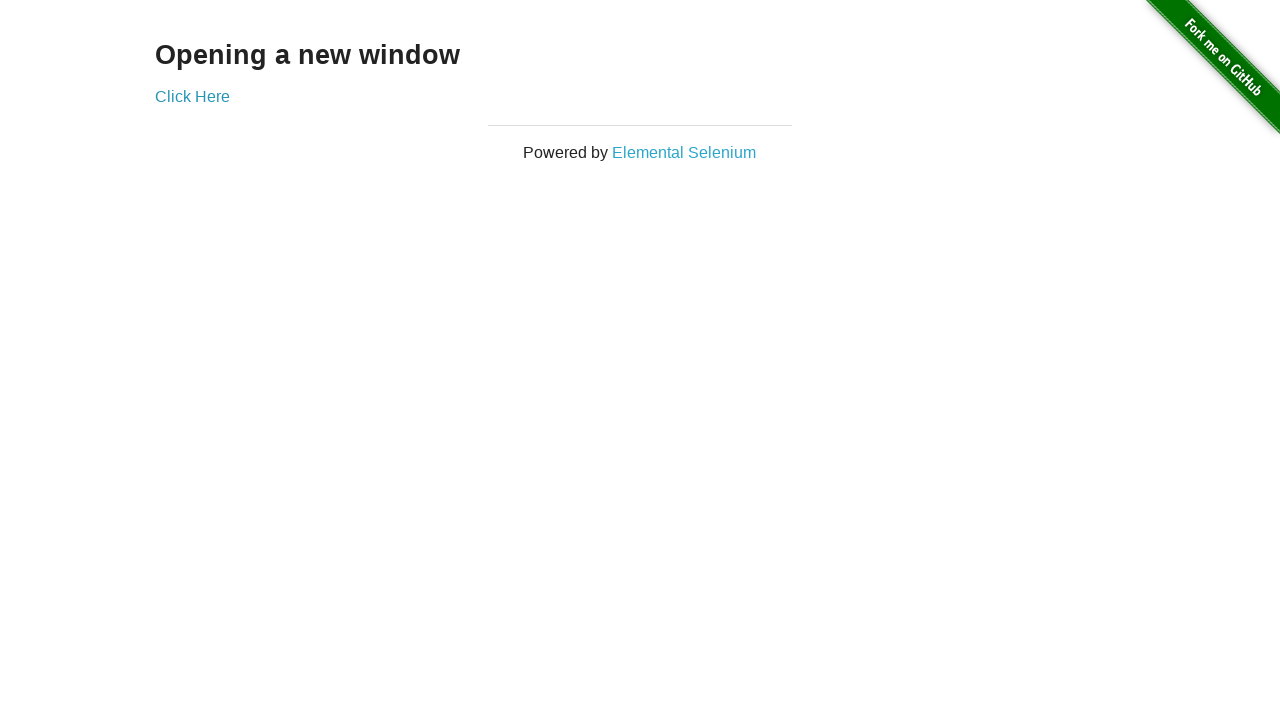

Brought original window to front
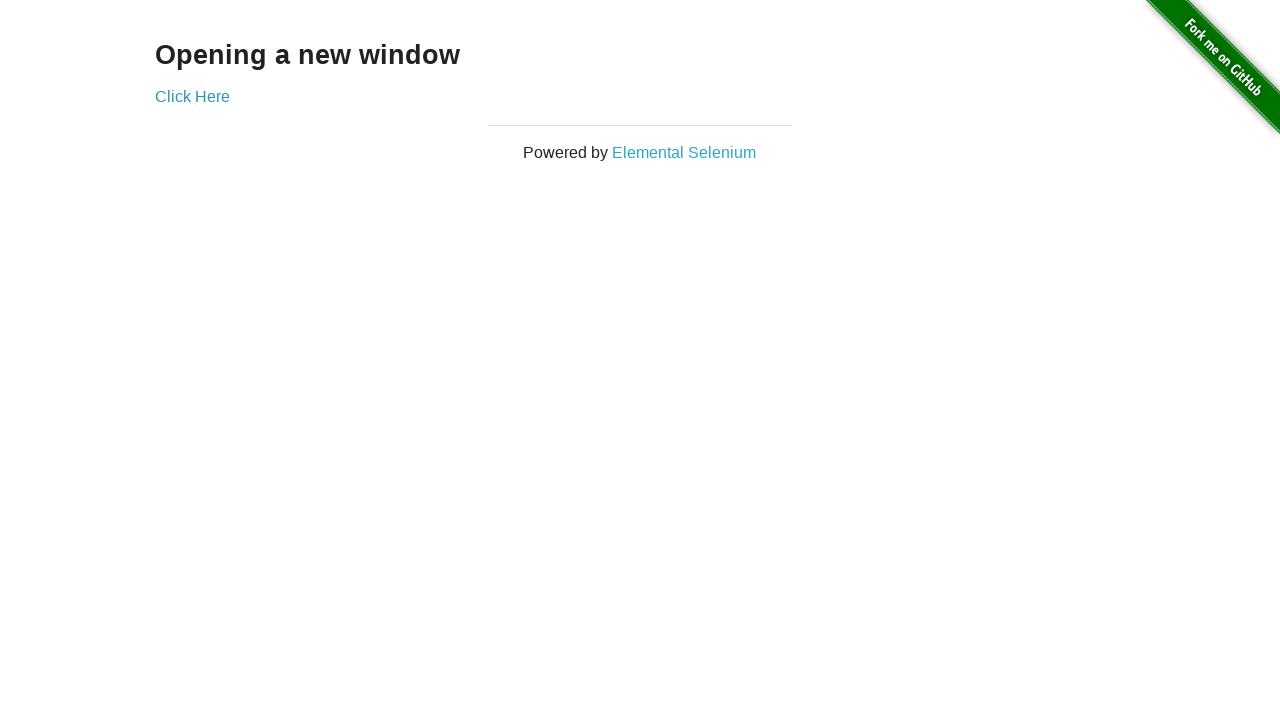

Brought new window to front again
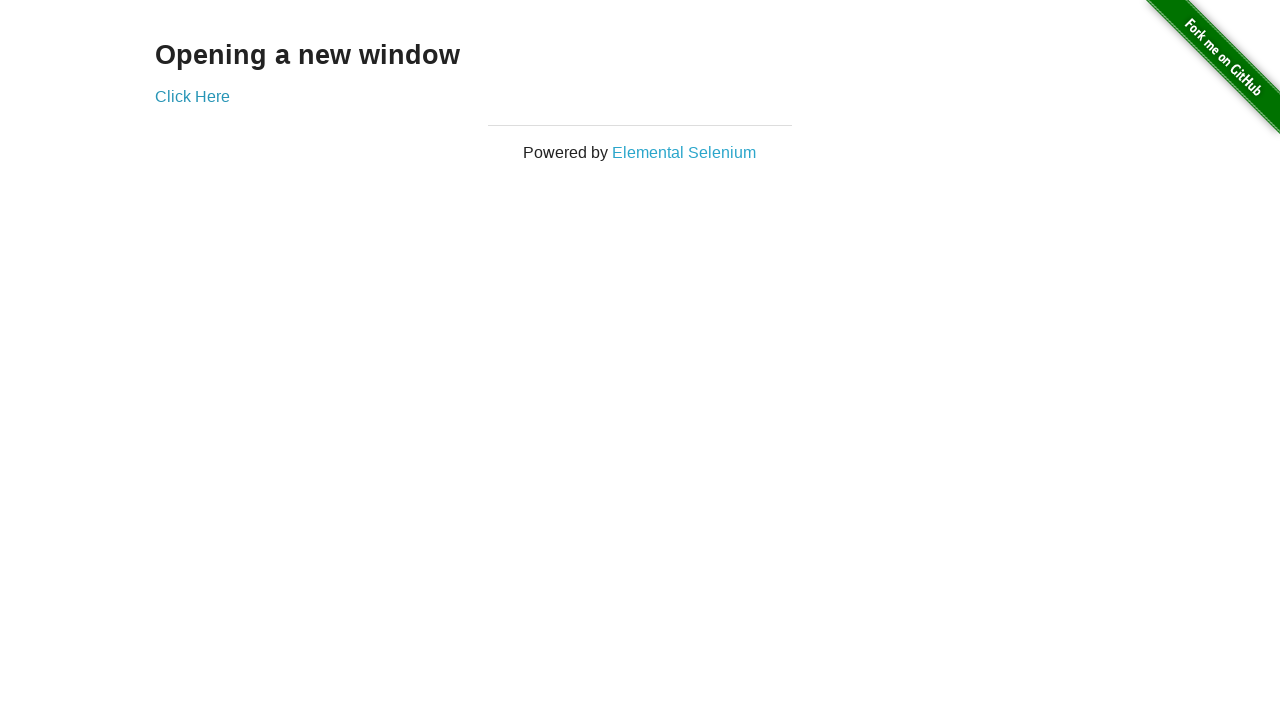

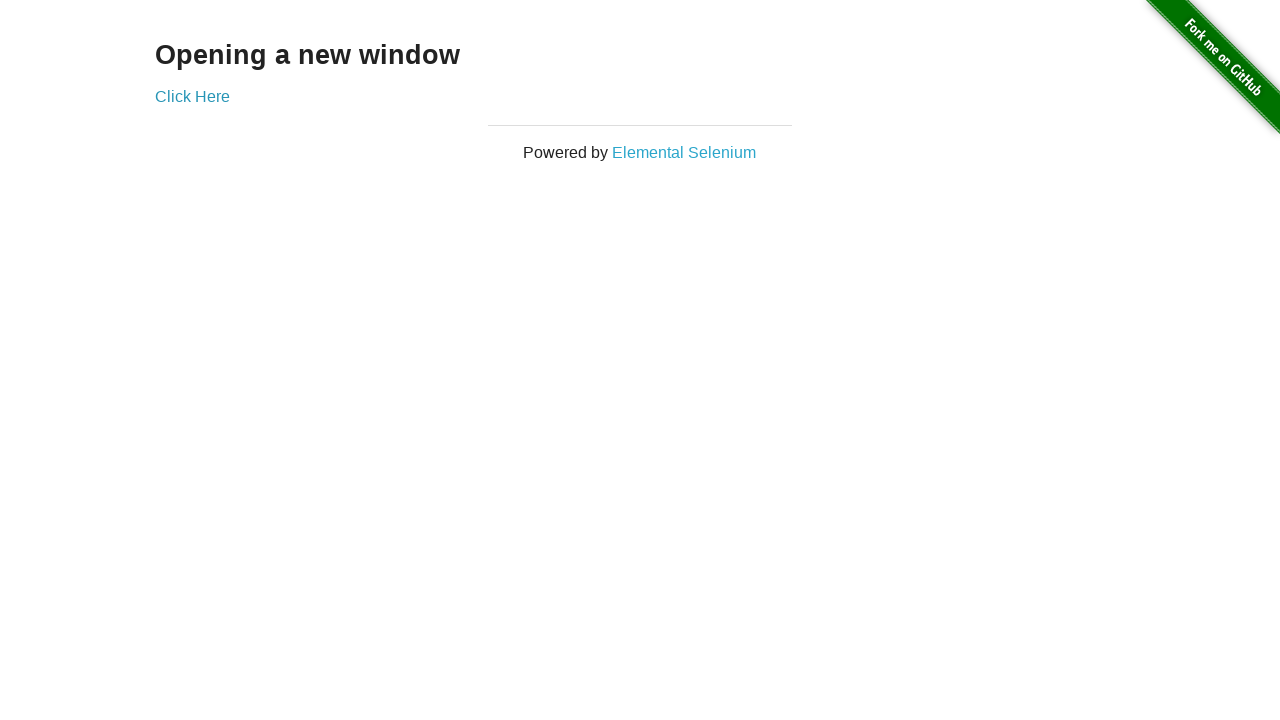